Tests Python.org search using unittest framework by searching for "pycon" and verifying results are found

Starting URL: http://www.python.org

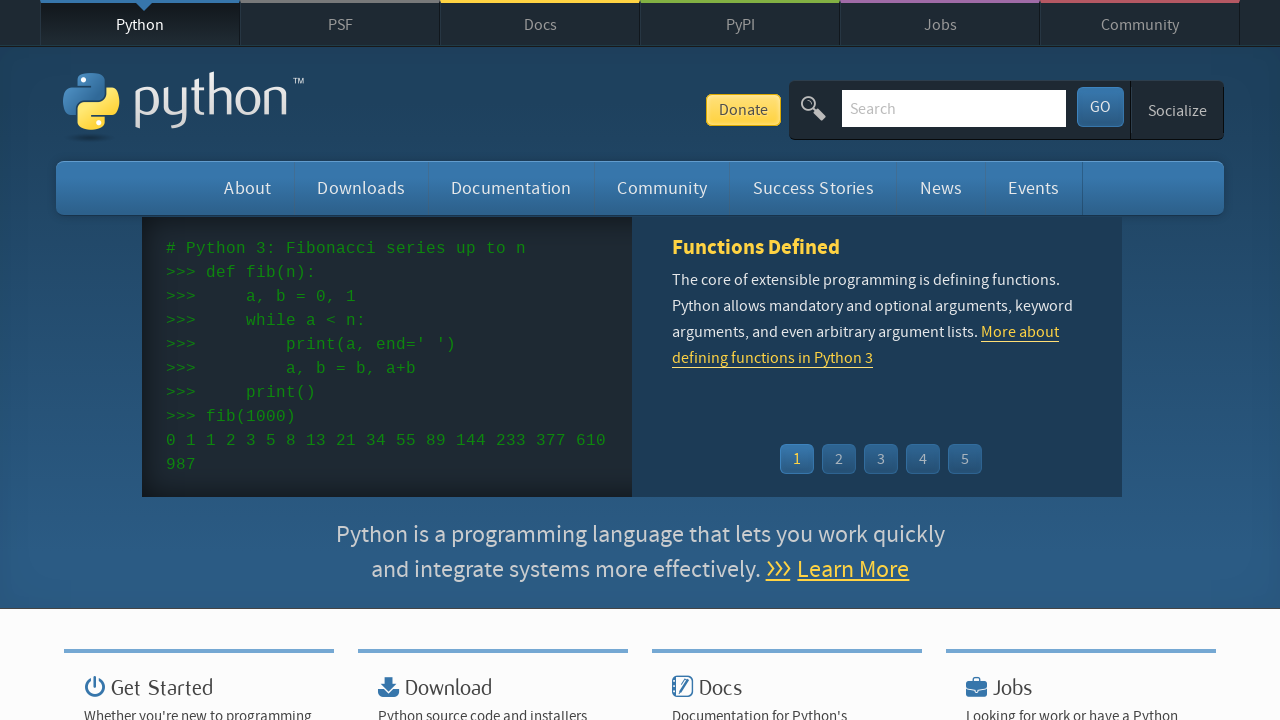

Filled search field with 'pycon' on input[name='q']
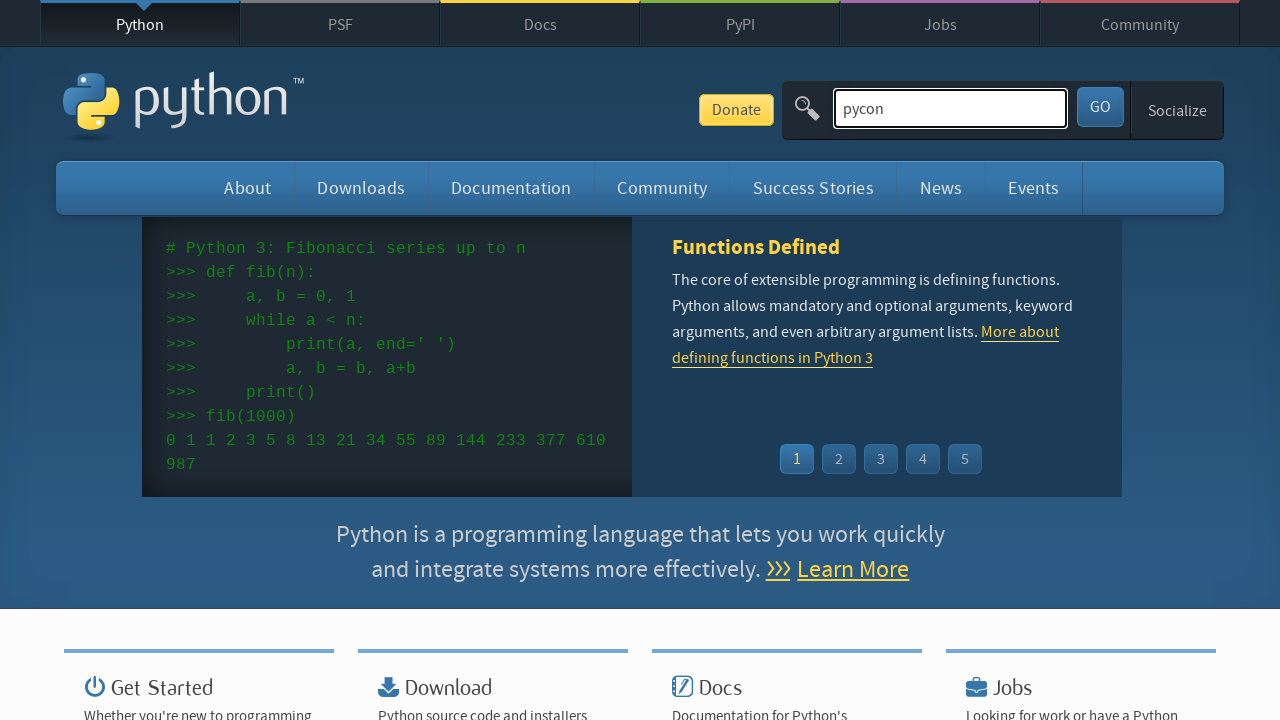

Pressed Enter to submit search for 'pycon' on input[name='q']
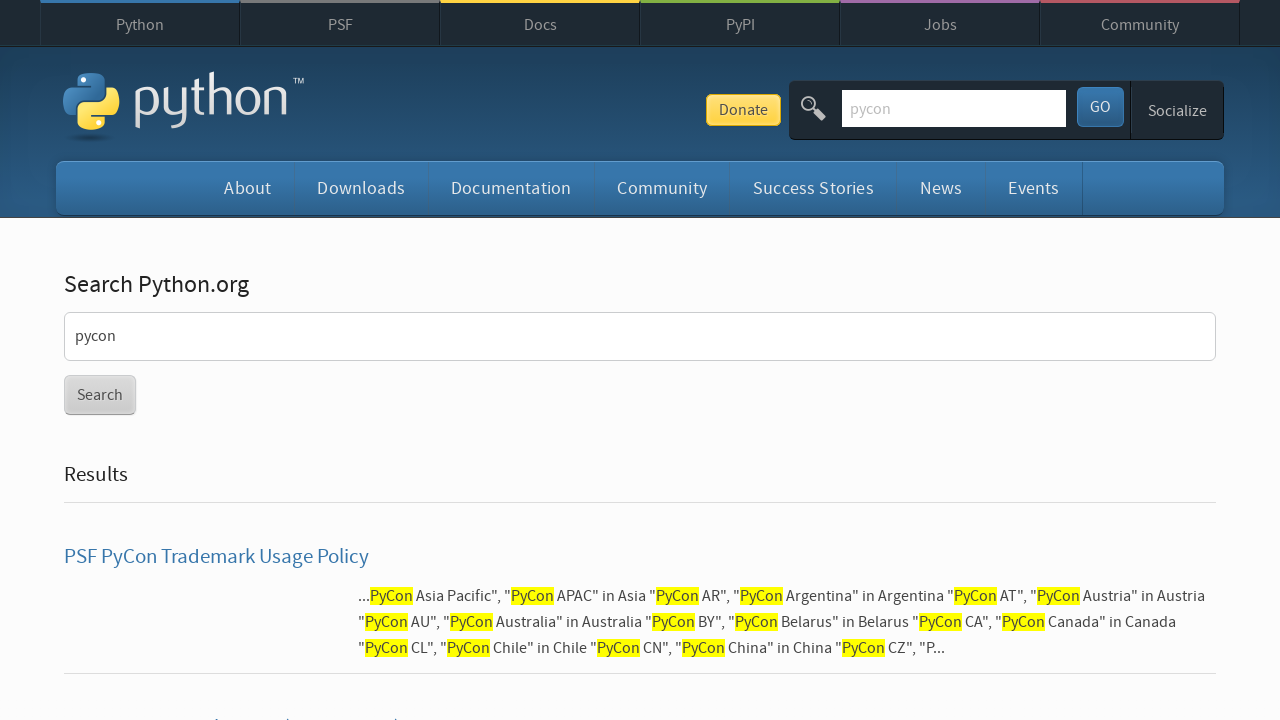

Search results page loaded (networkidle)
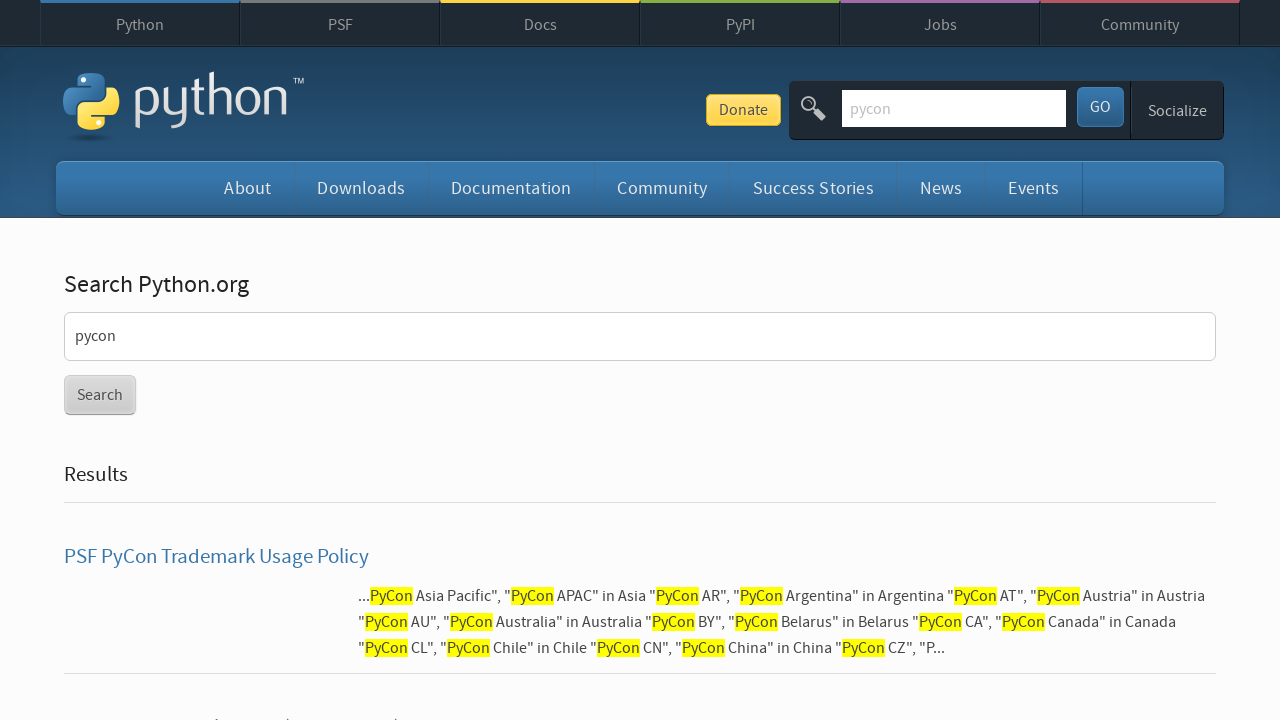

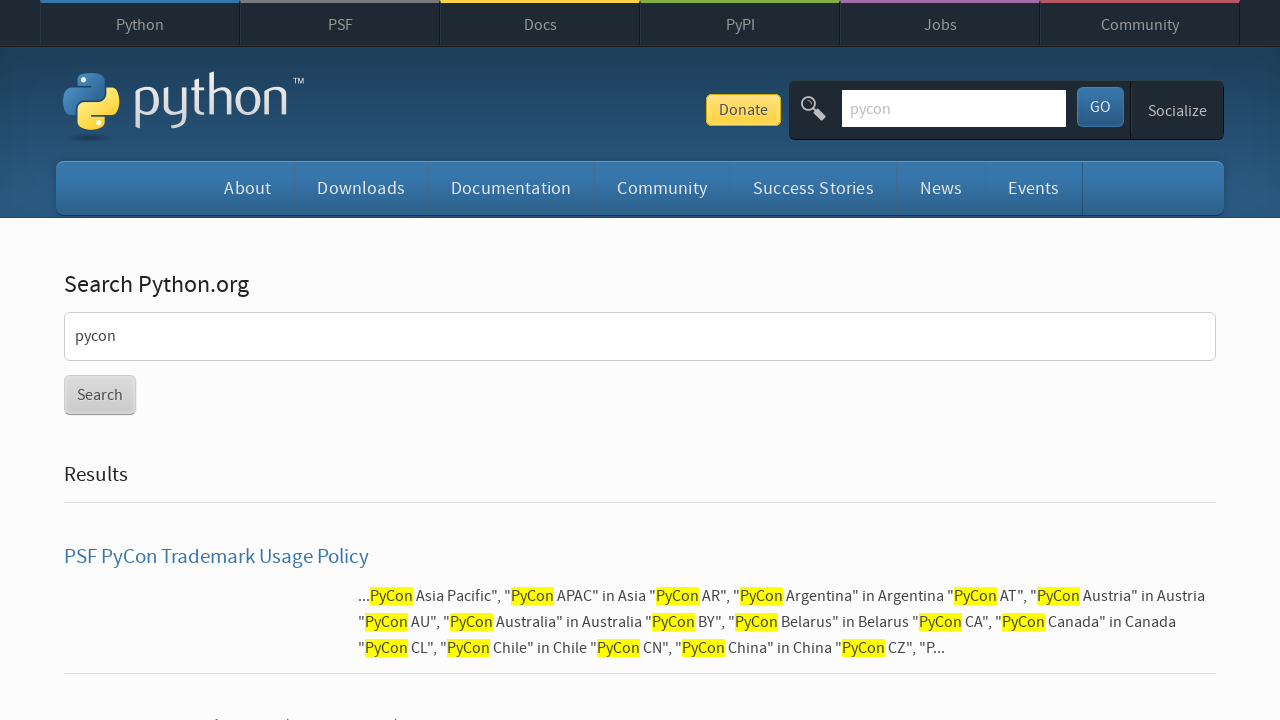